Tests accordion widget functionality by clicking through different sections and waiting for content to become visible

Starting URL: http://www.seleniumui.moderntester.pl/accordion.php

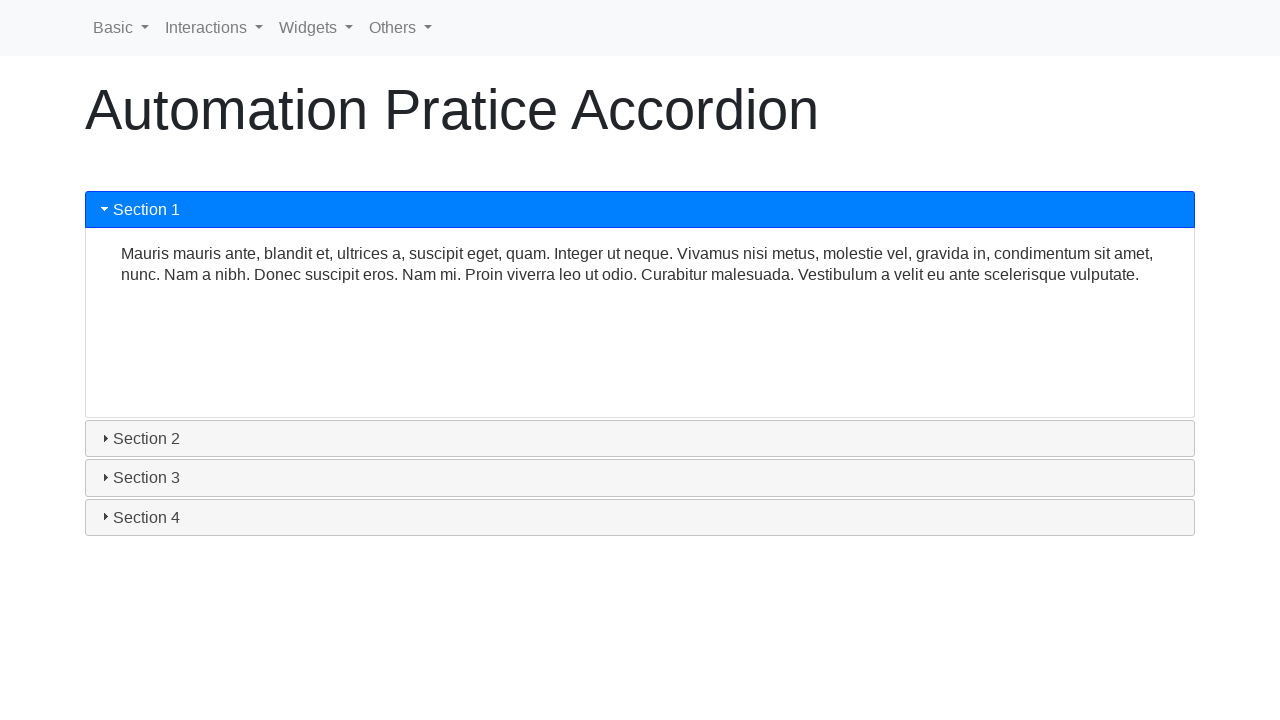

Retrieved text content from first accordion section
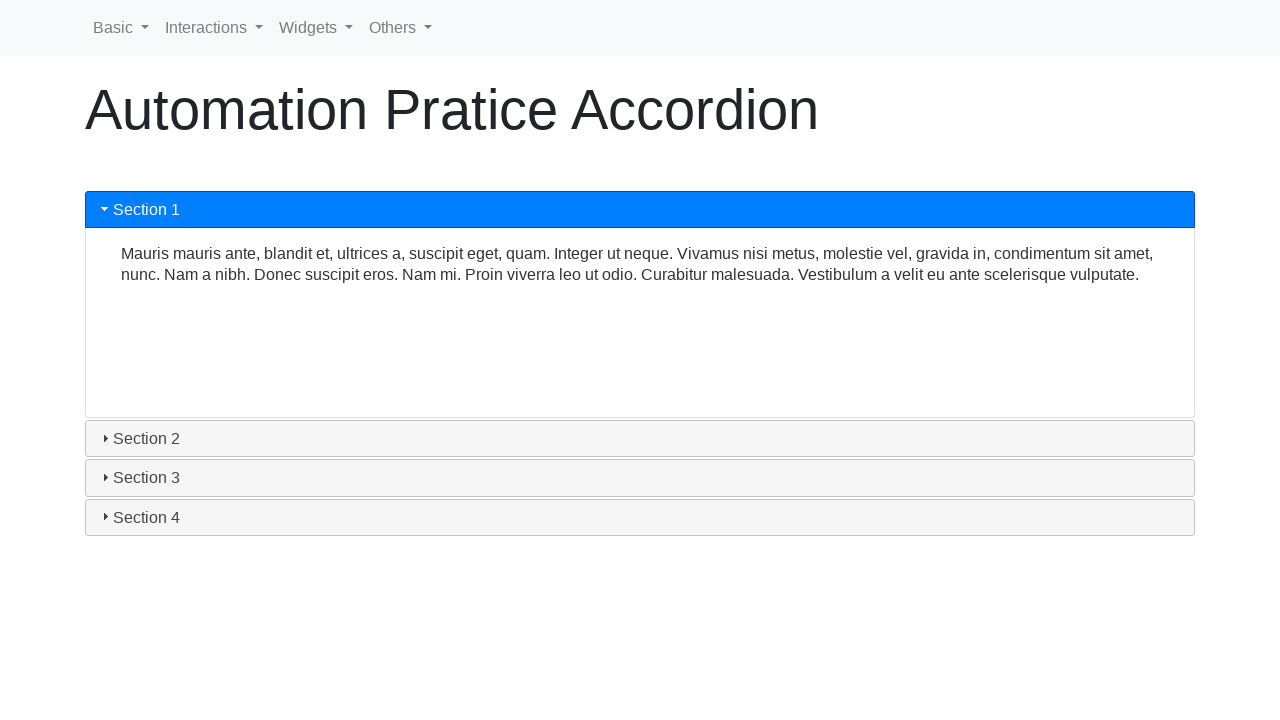

Clicked accordion section 2 header at (640, 439) on #ui-id-3
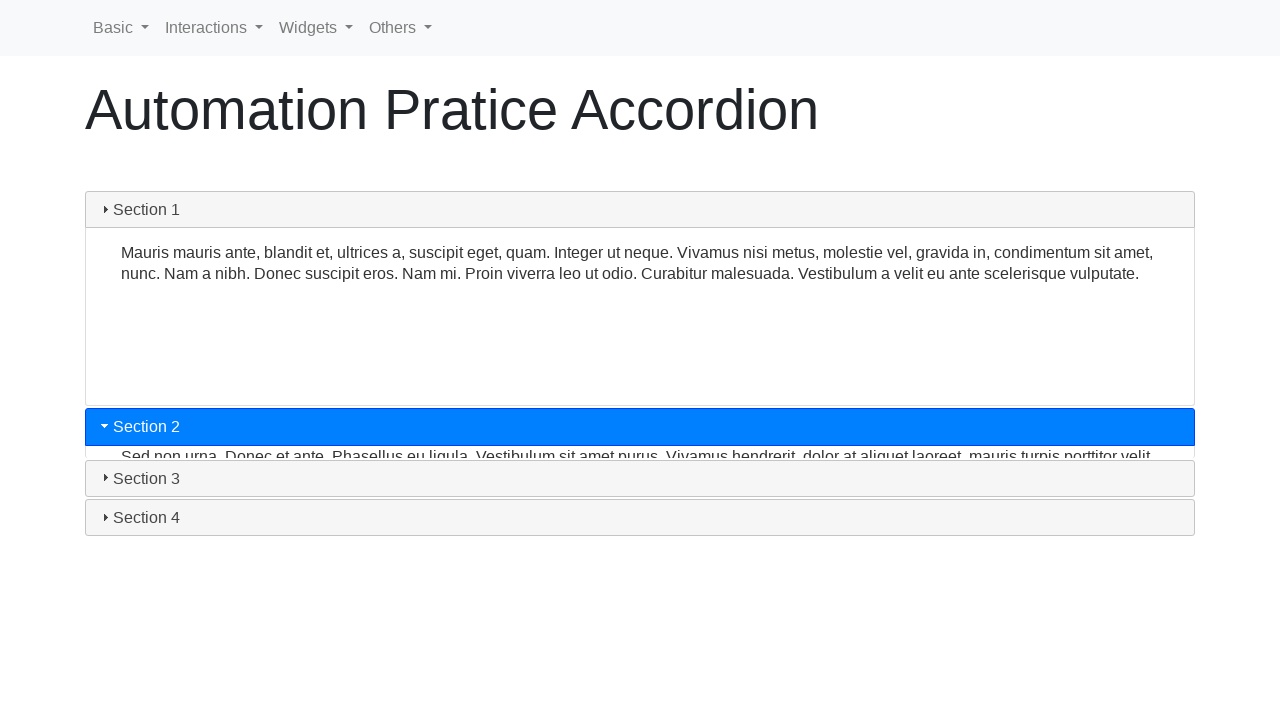

Waited for section 2 content to become visible
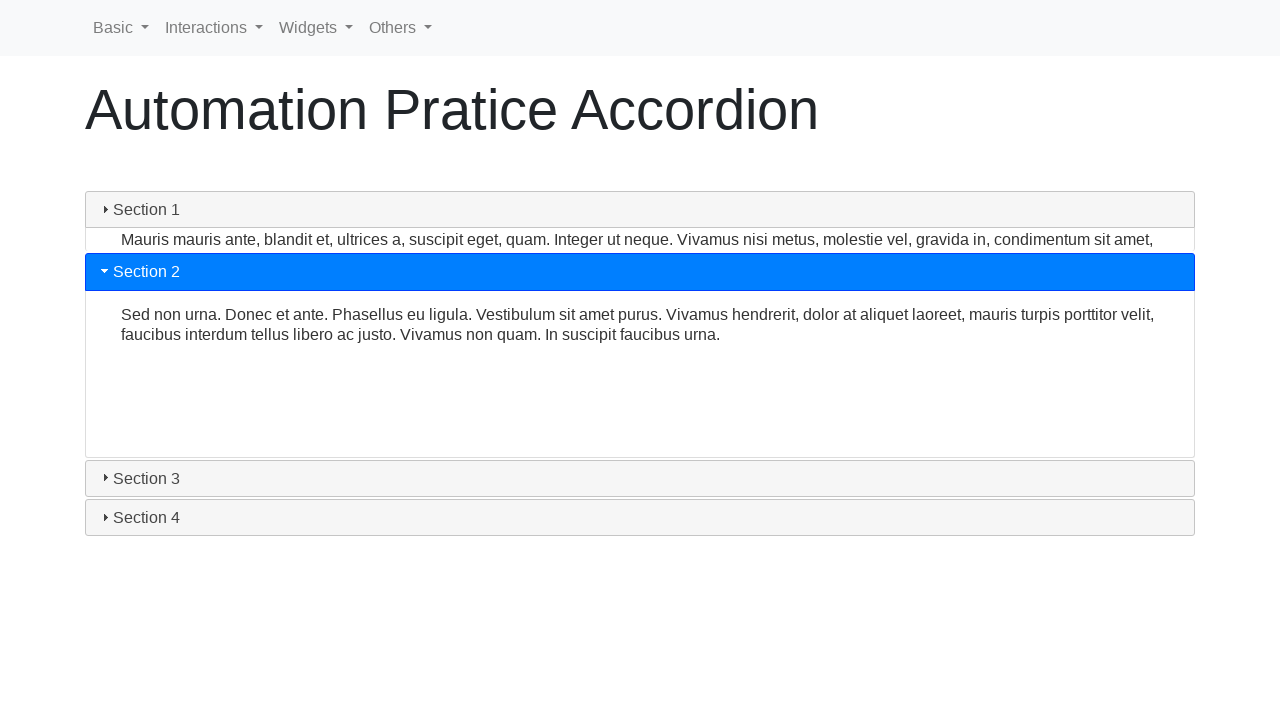

Retrieved text content from second accordion section
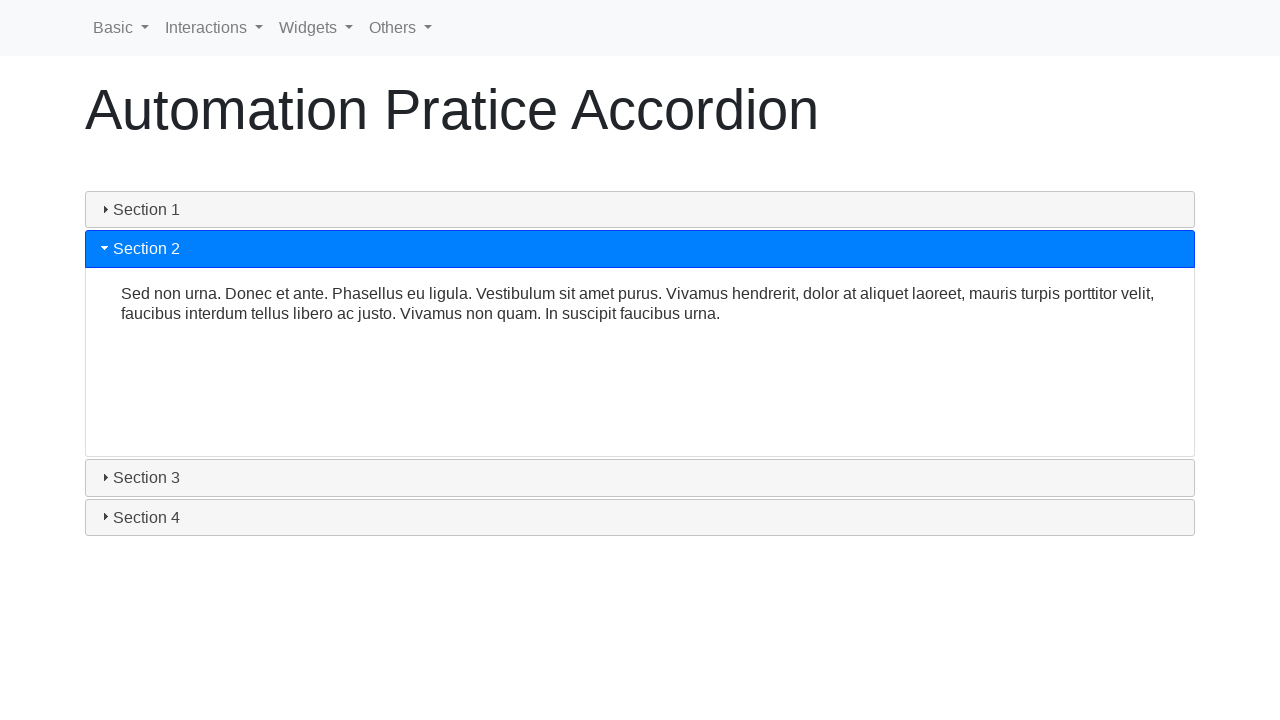

Clicked accordion section 3 header at (640, 478) on #ui-id-5
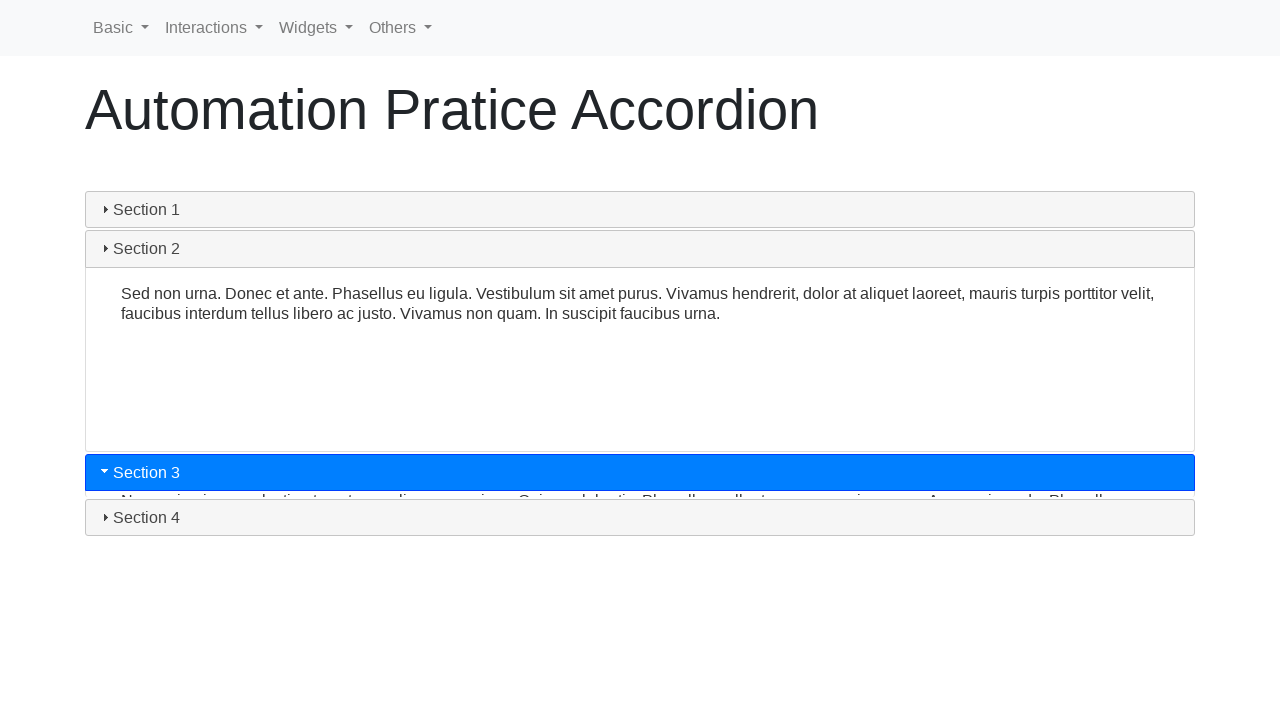

Waited for section 3 content to become visible
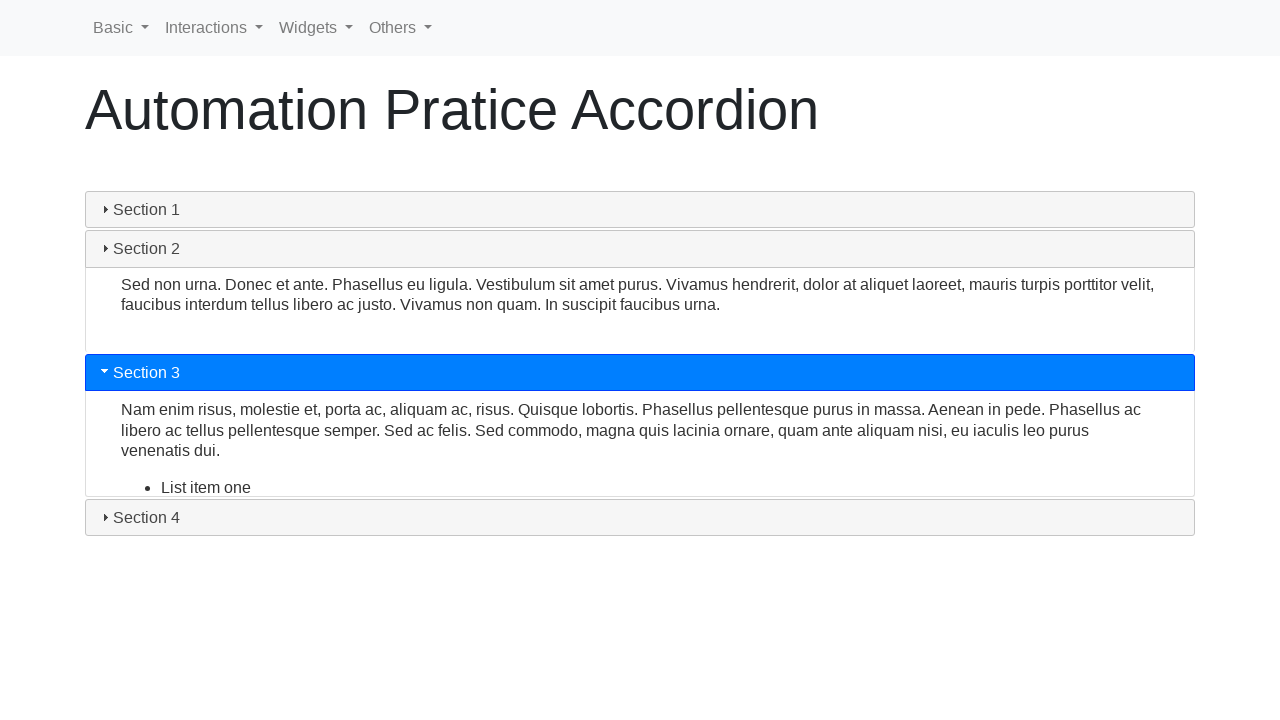

Retrieved text content from third accordion section
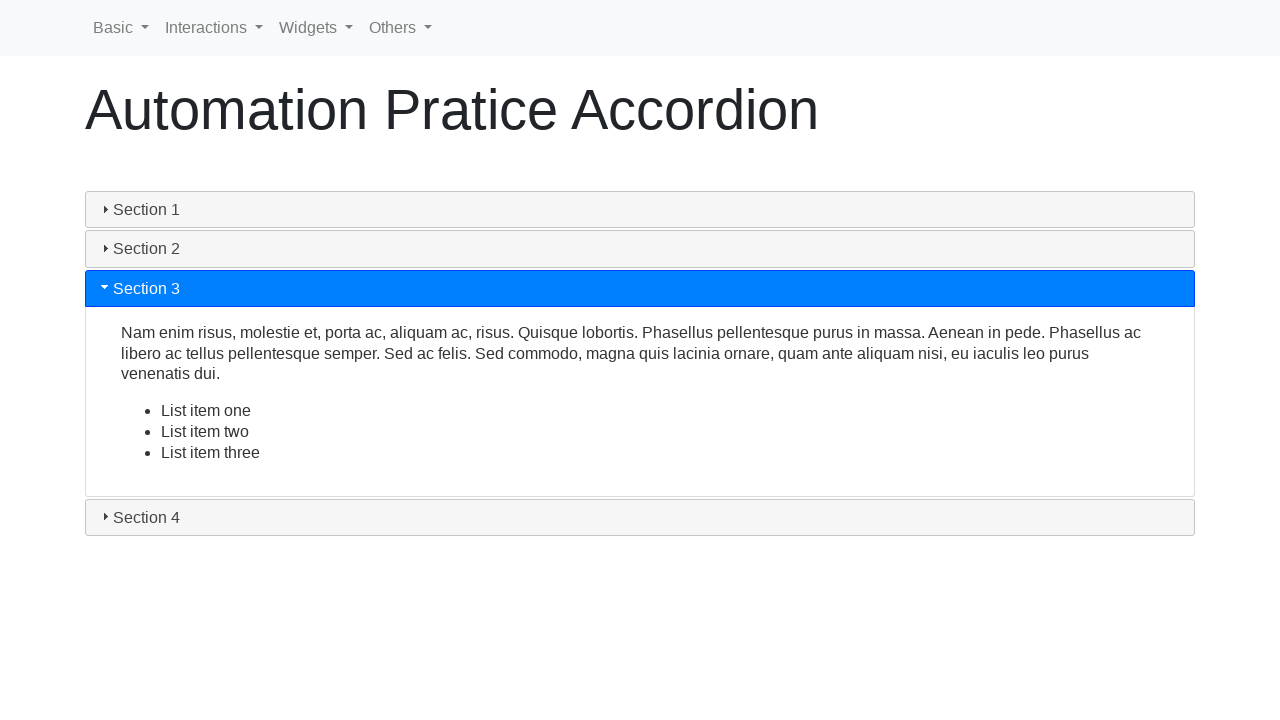

Clicked accordion section 4 header at (640, 517) on #ui-id-7
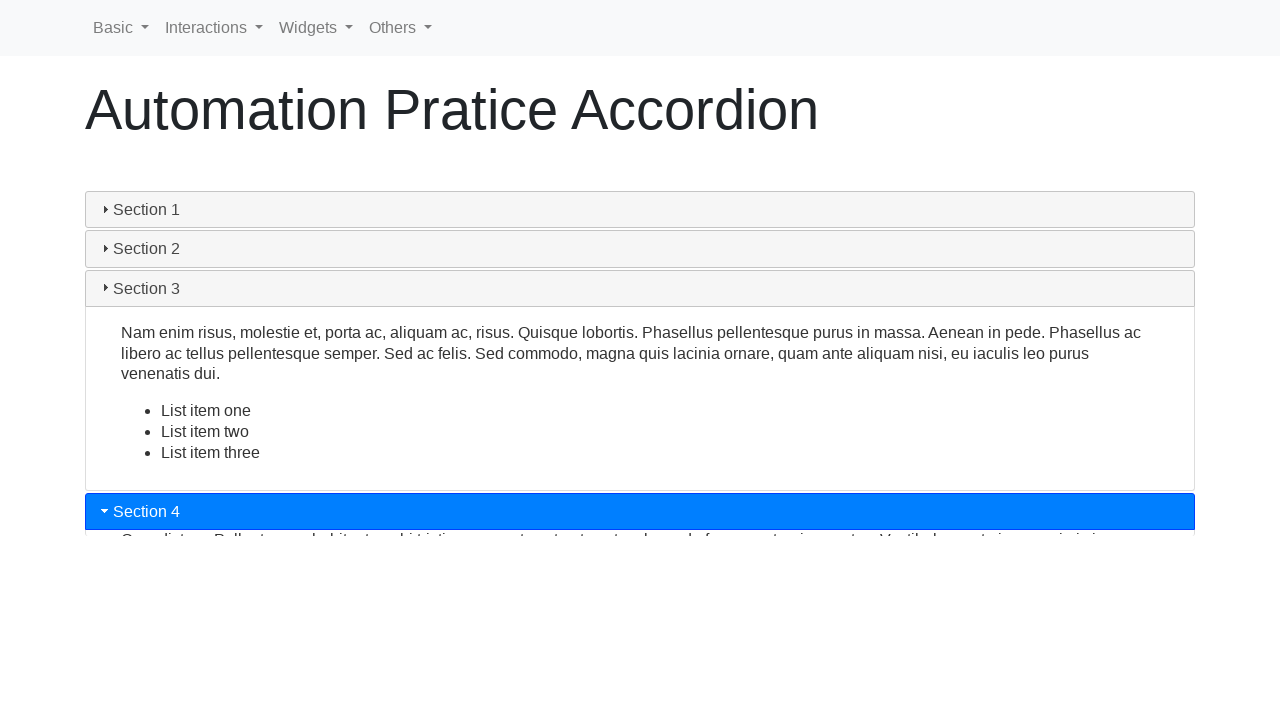

Waited for section 4 content to become visible
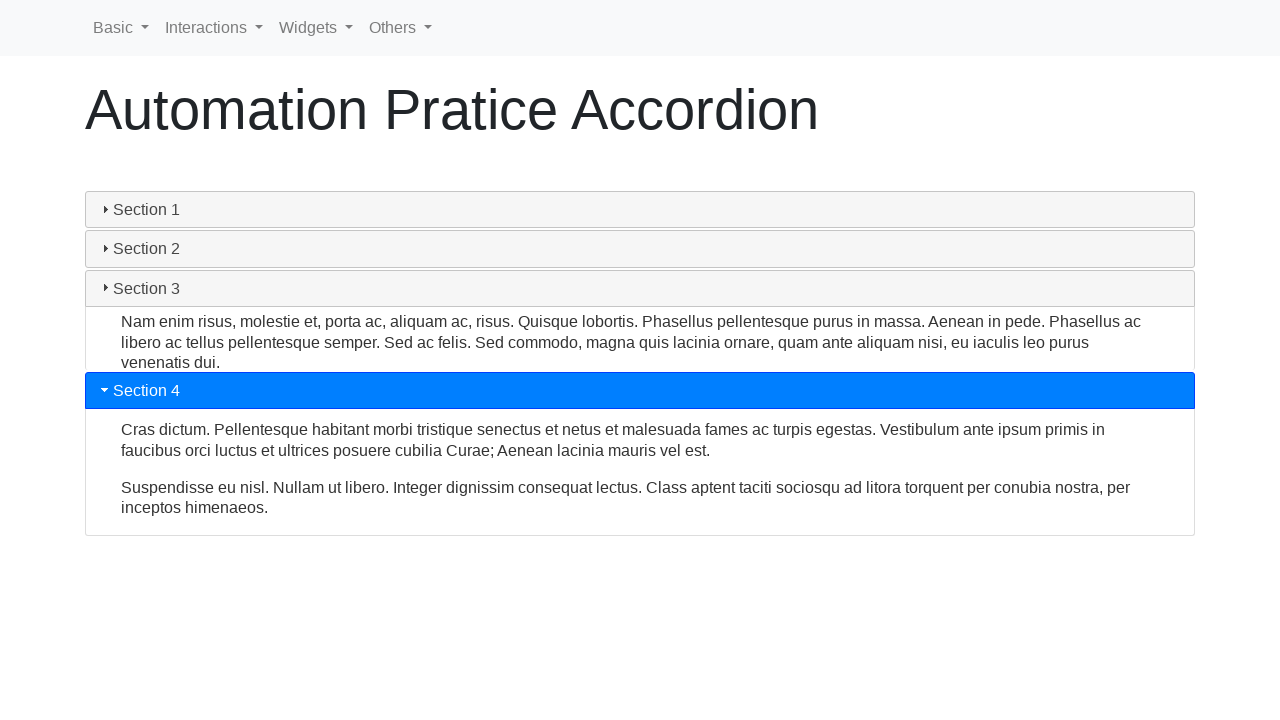

Retrieved text content from fourth accordion section
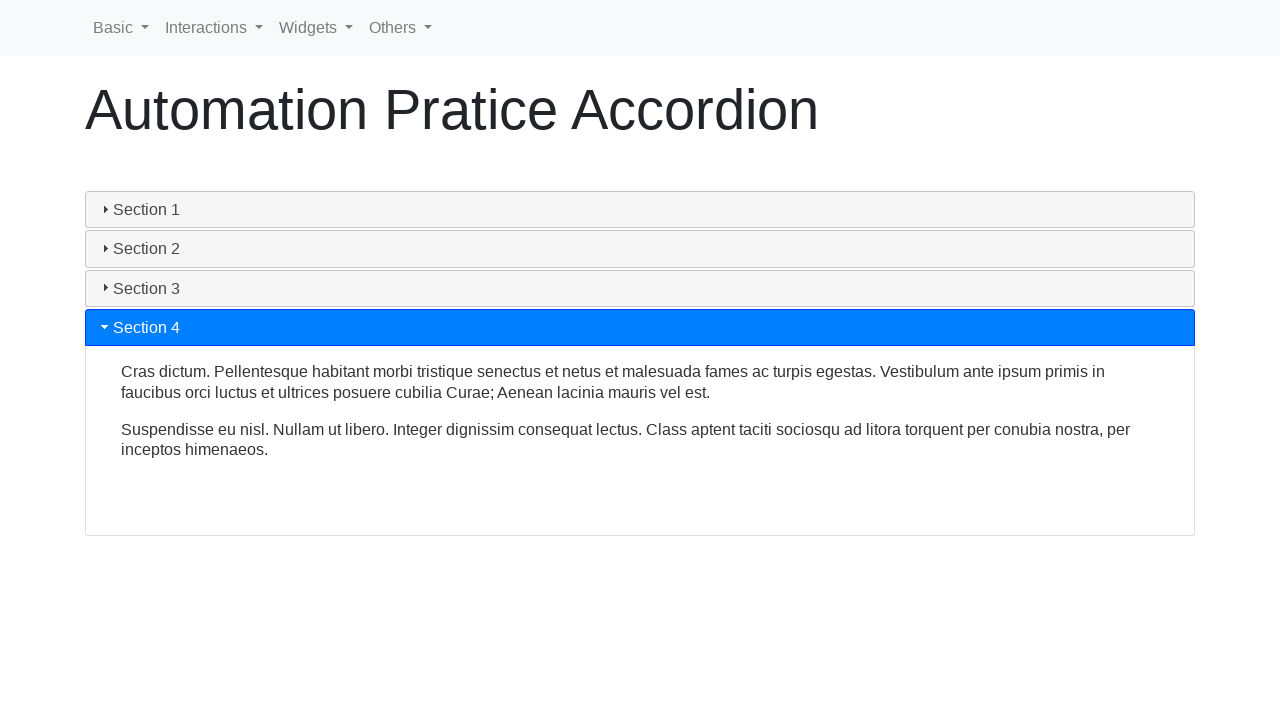

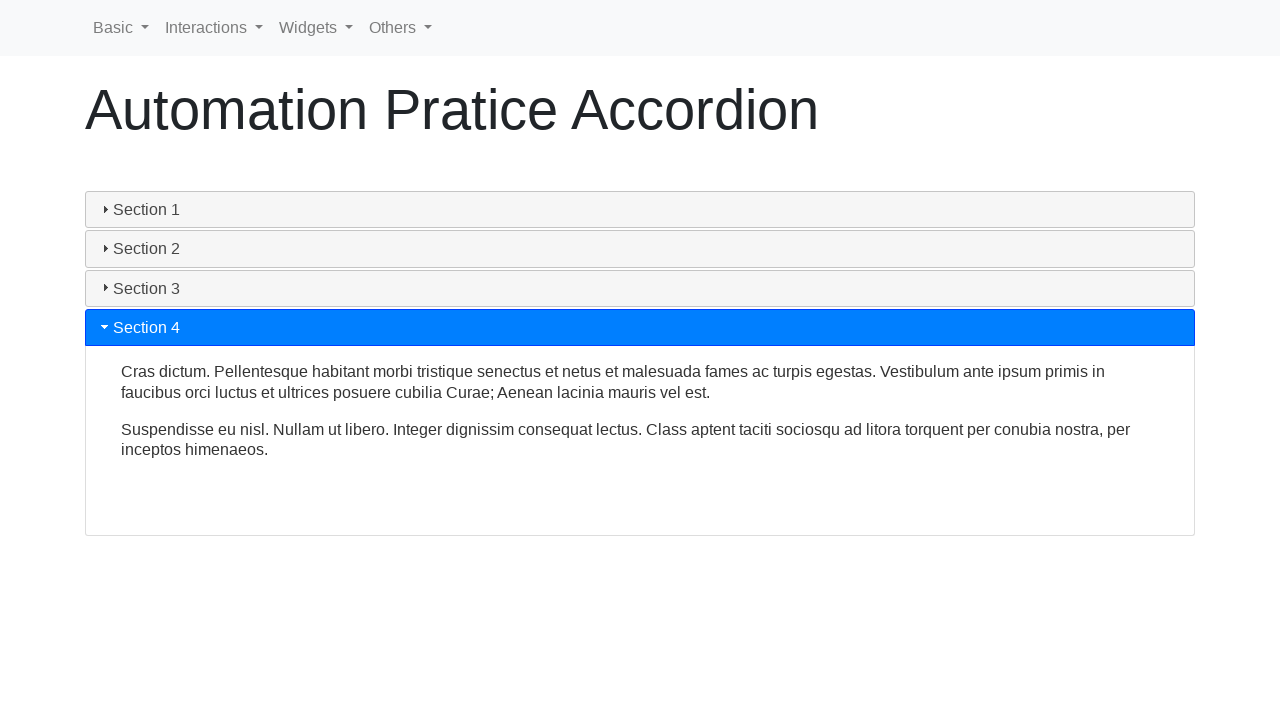